Tests an explicit wait scenario where the script waits for a price element to display '100', then clicks a book button, reads an input value, calculates a mathematical result using logarithm and sine functions, fills in the answer, and submits the form.

Starting URL: http://suninjuly.github.io/explicit_wait2.html

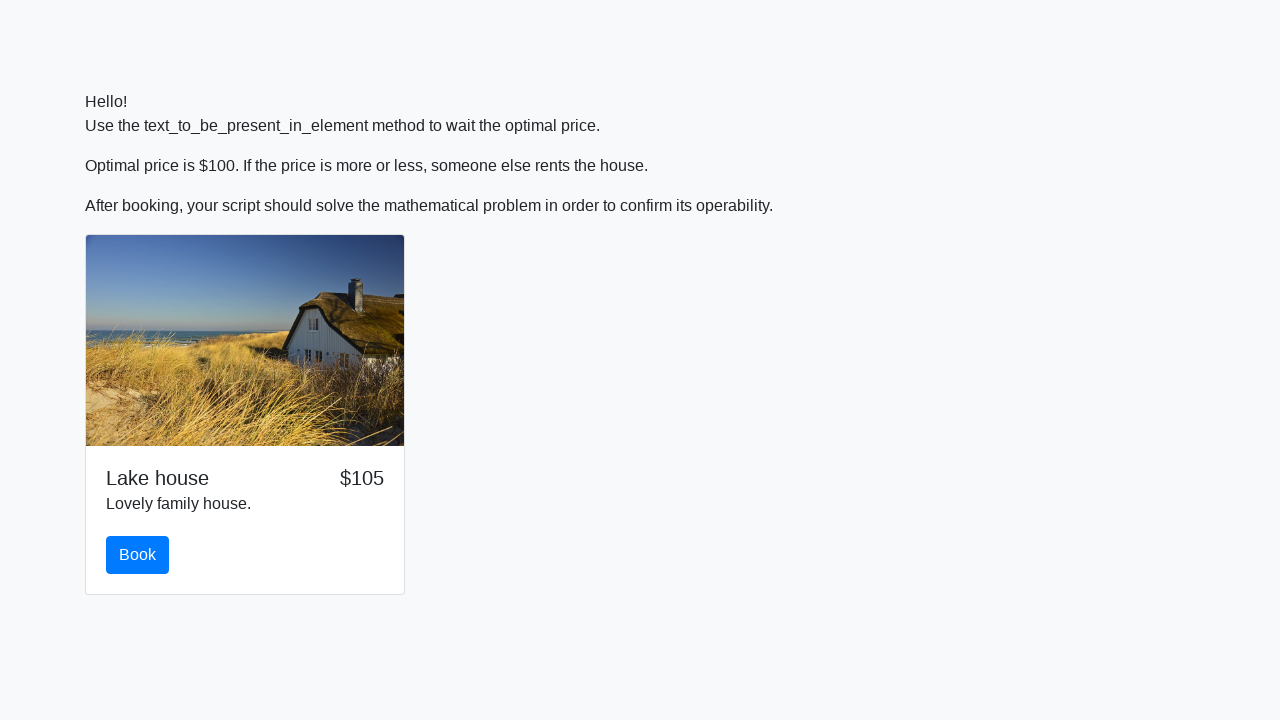

Waited for price element to display '100'
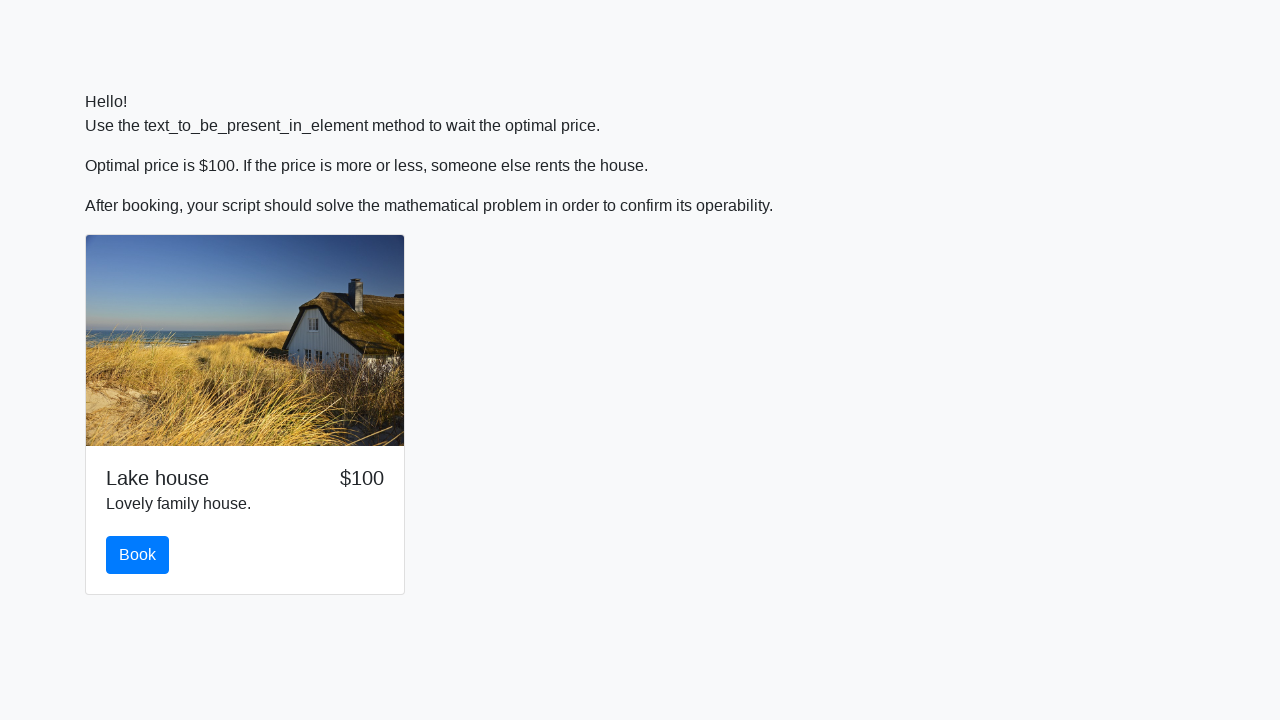

Clicked the book button at (138, 555) on #book
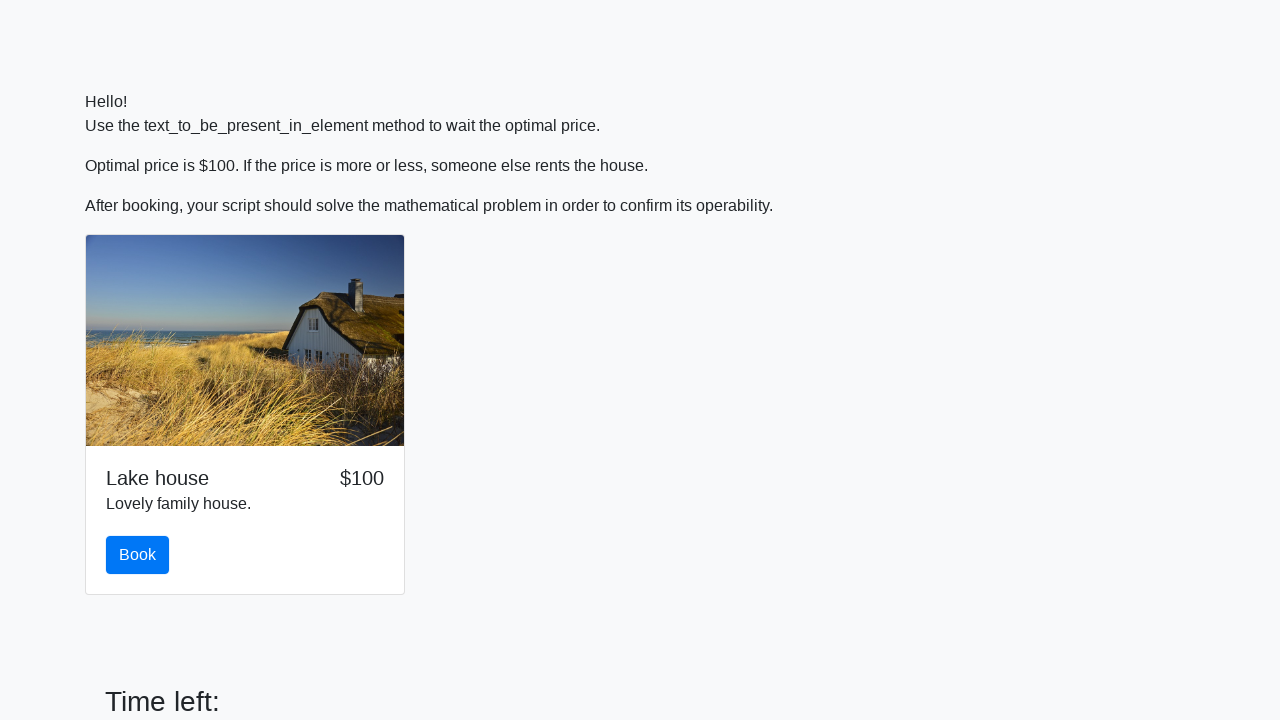

Retrieved x value from input_value element: 598
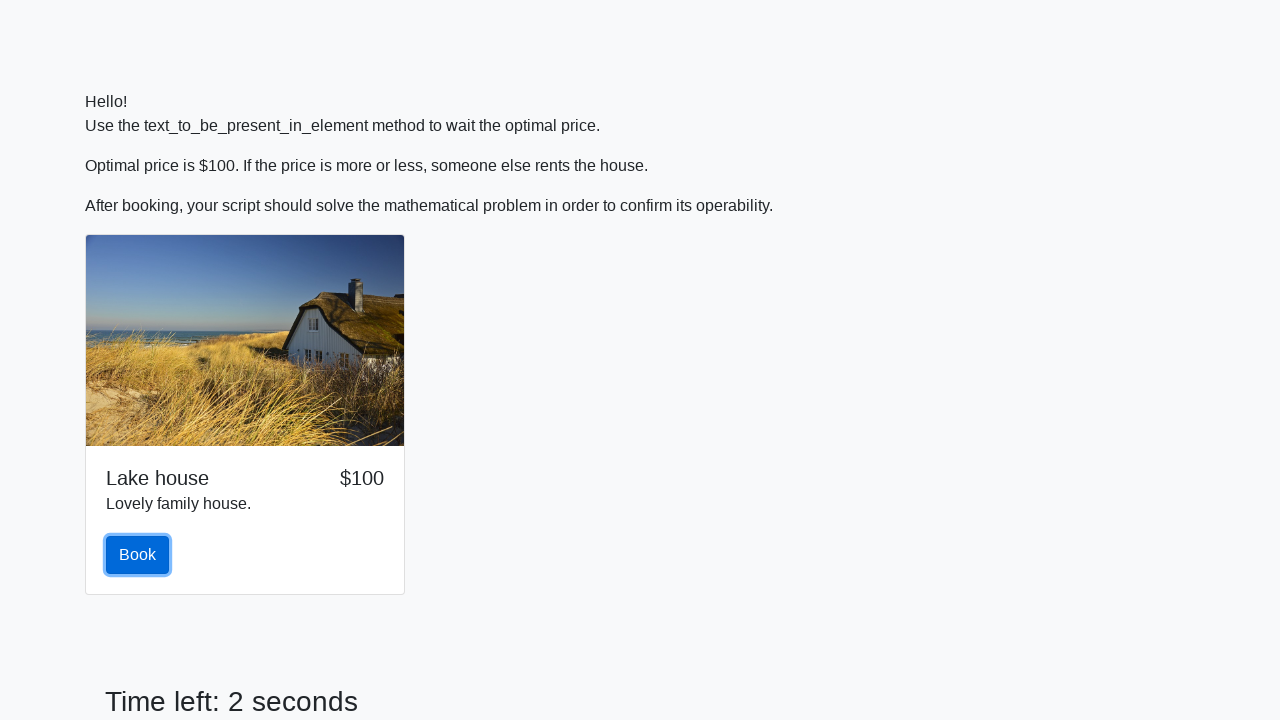

Calculated answer using logarithm and sine functions: 2.36839877986621
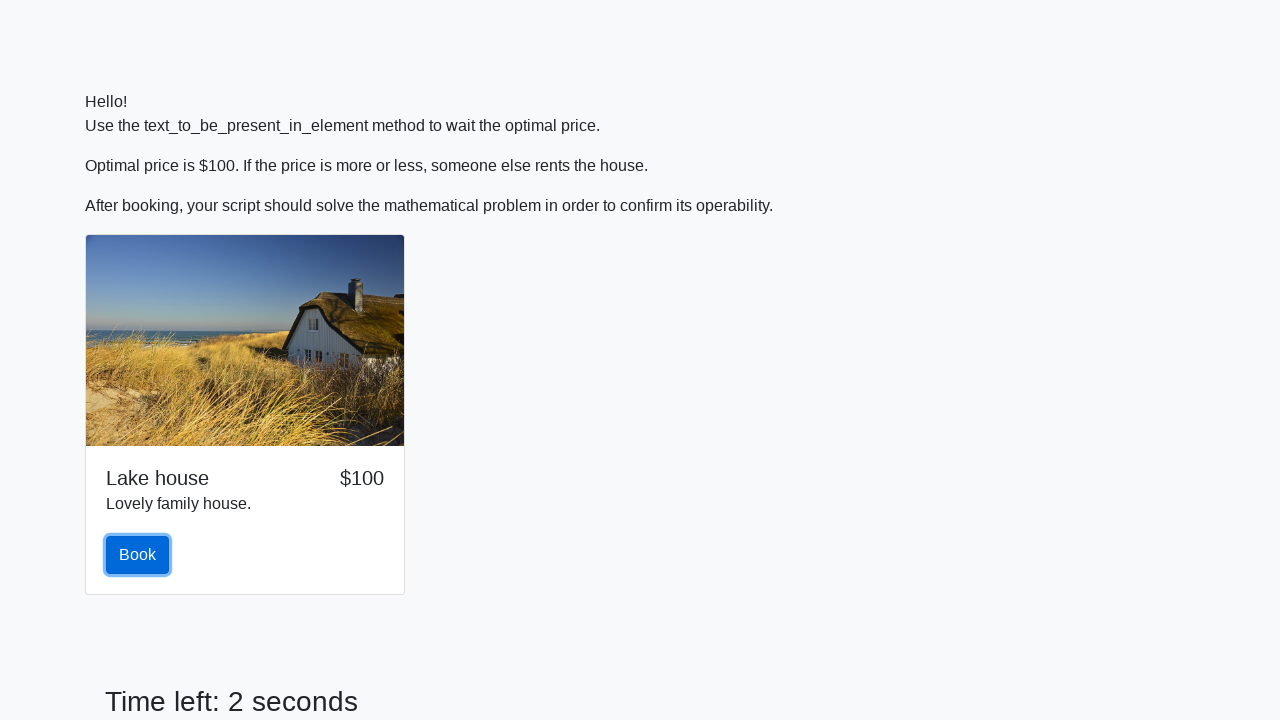

Filled answer field with calculated value: 2.36839877986621 on #answer
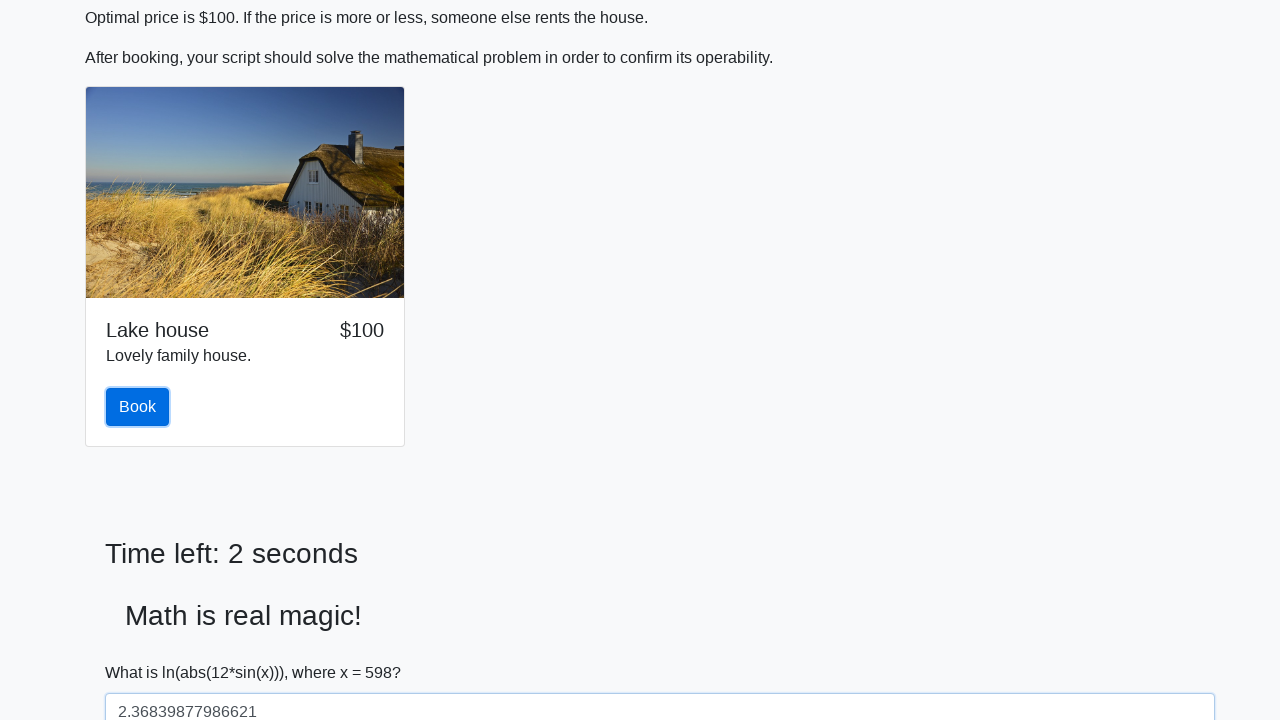

Clicked the solve button to submit the form at (143, 651) on #solve
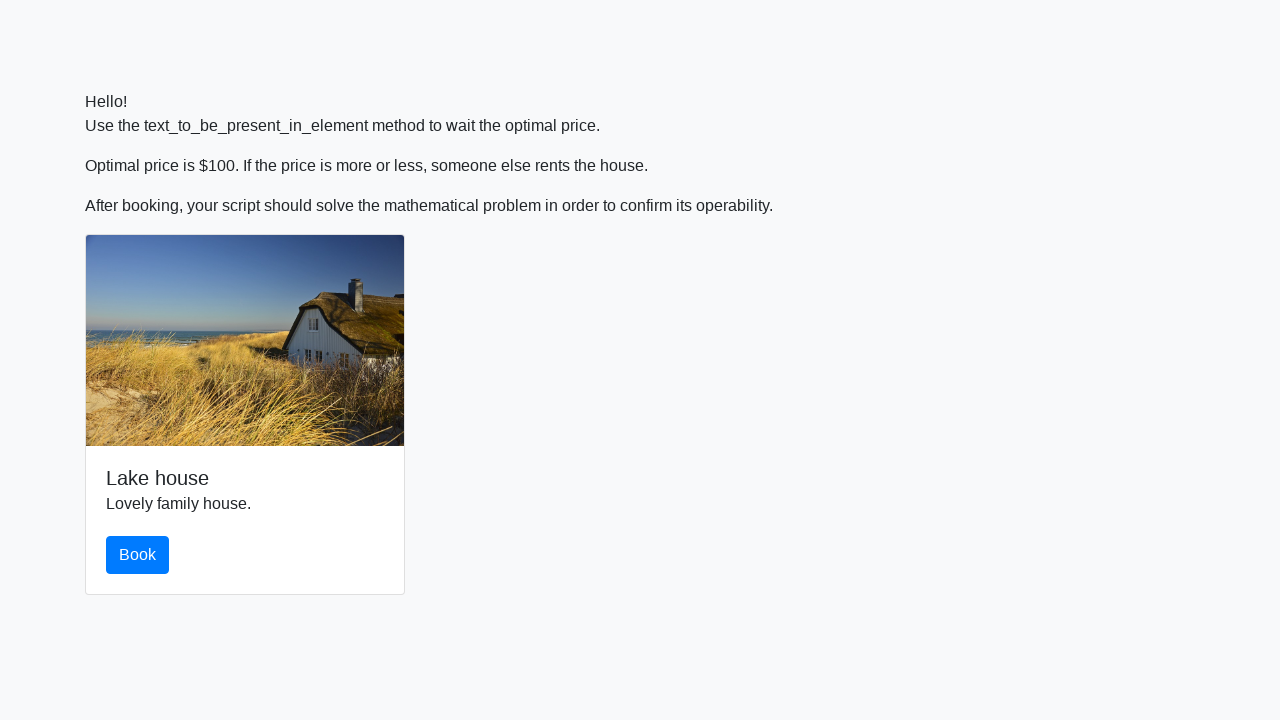

Waited 1 second for form submission result
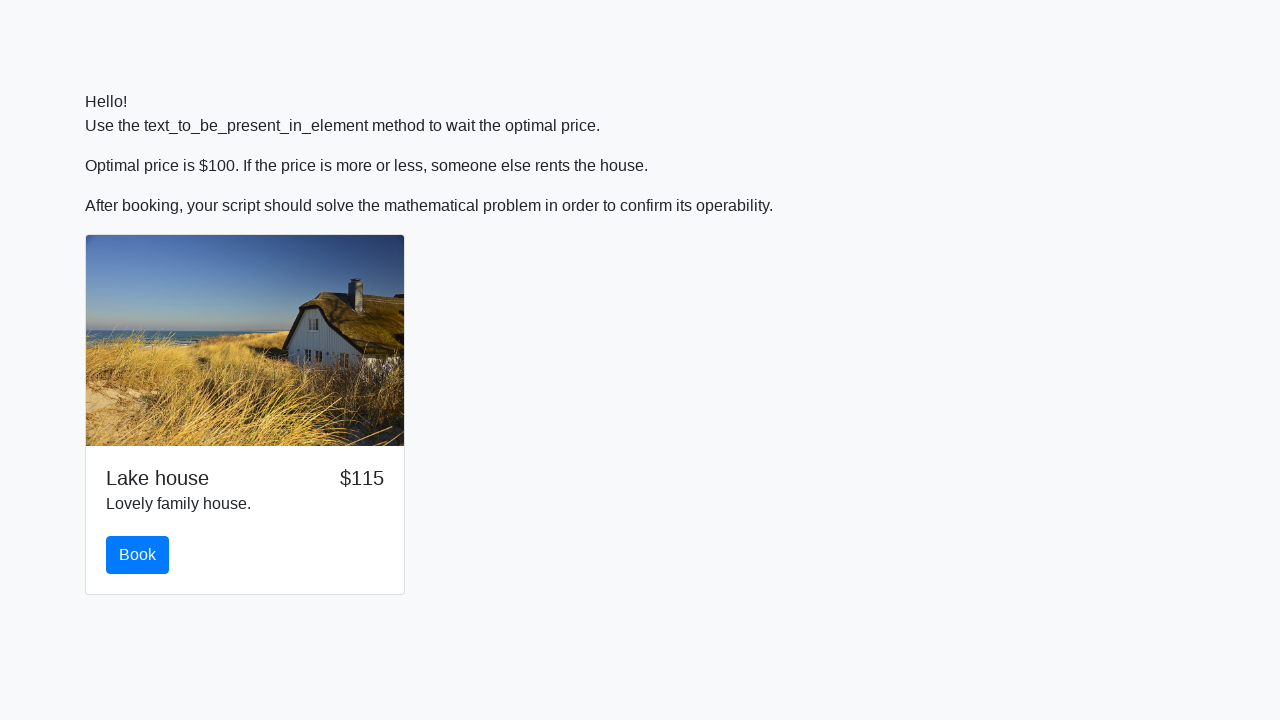

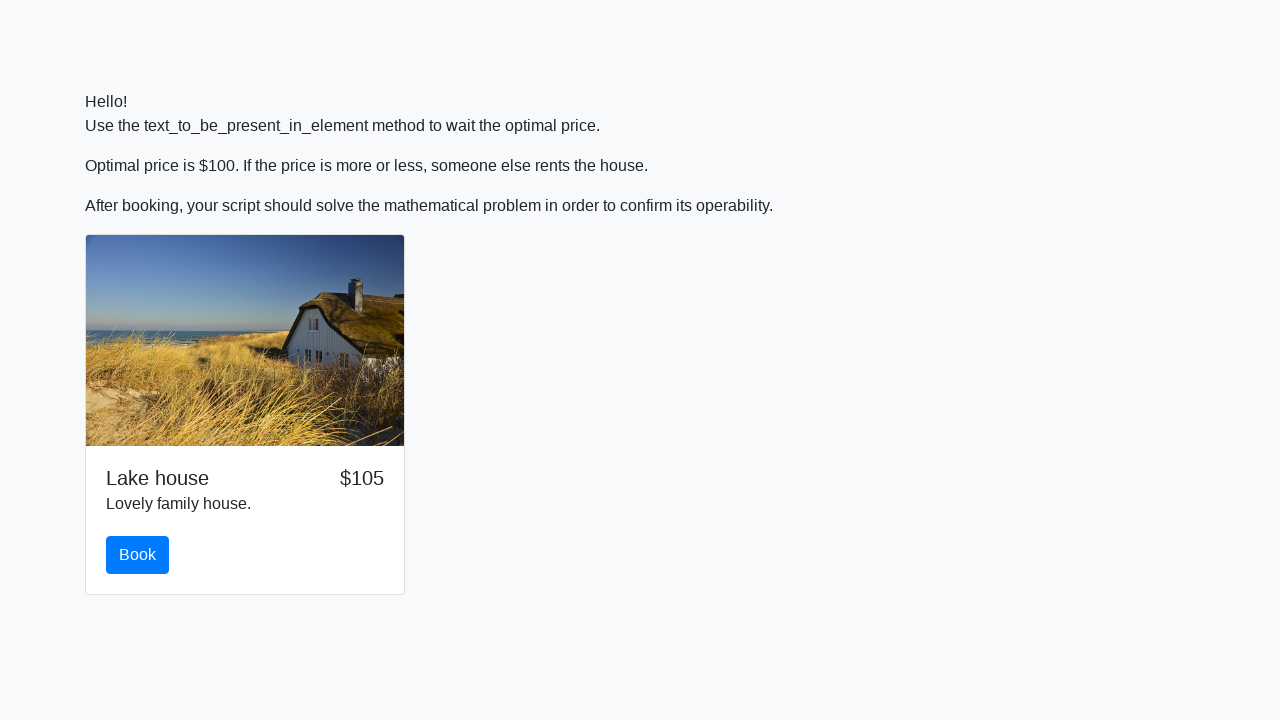